Tests an e-commerce cart workflow by adding multiple products to cart, applying a promo code, and proceeding to checkout

Starting URL: https://rahulshettyacademy.com/seleniumPractise/#/

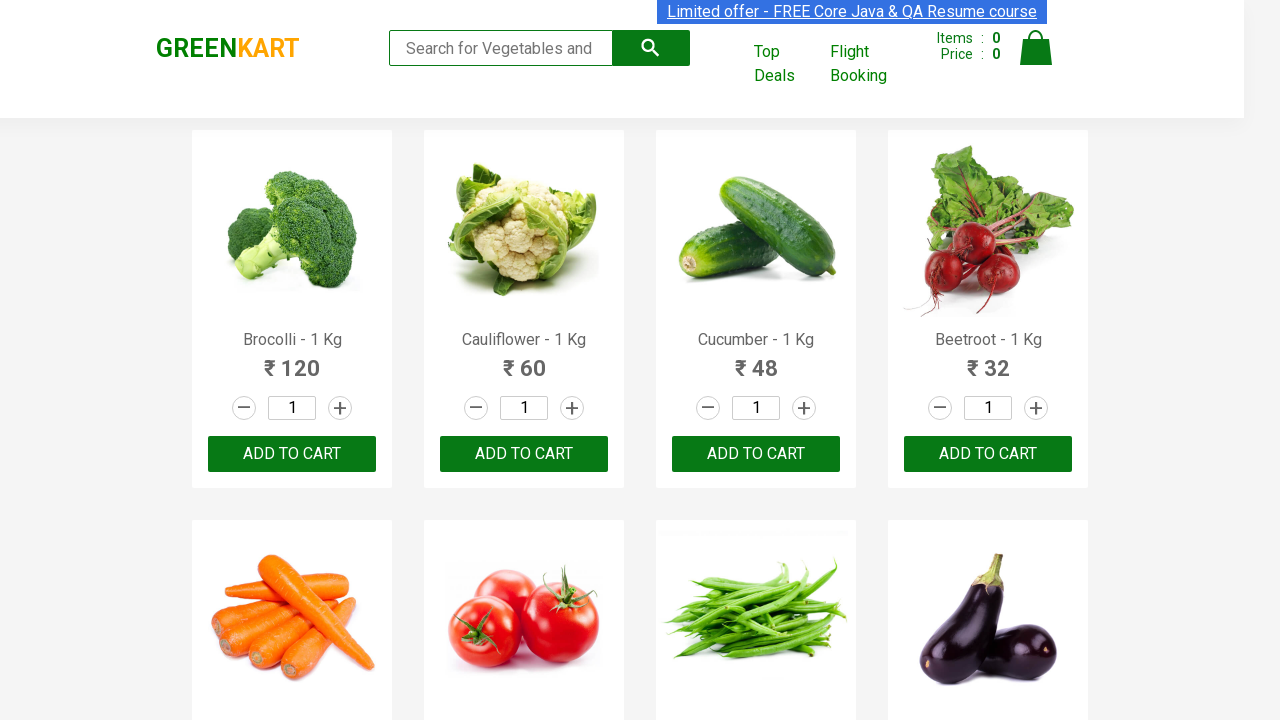

Retrieved all product name elements from the page
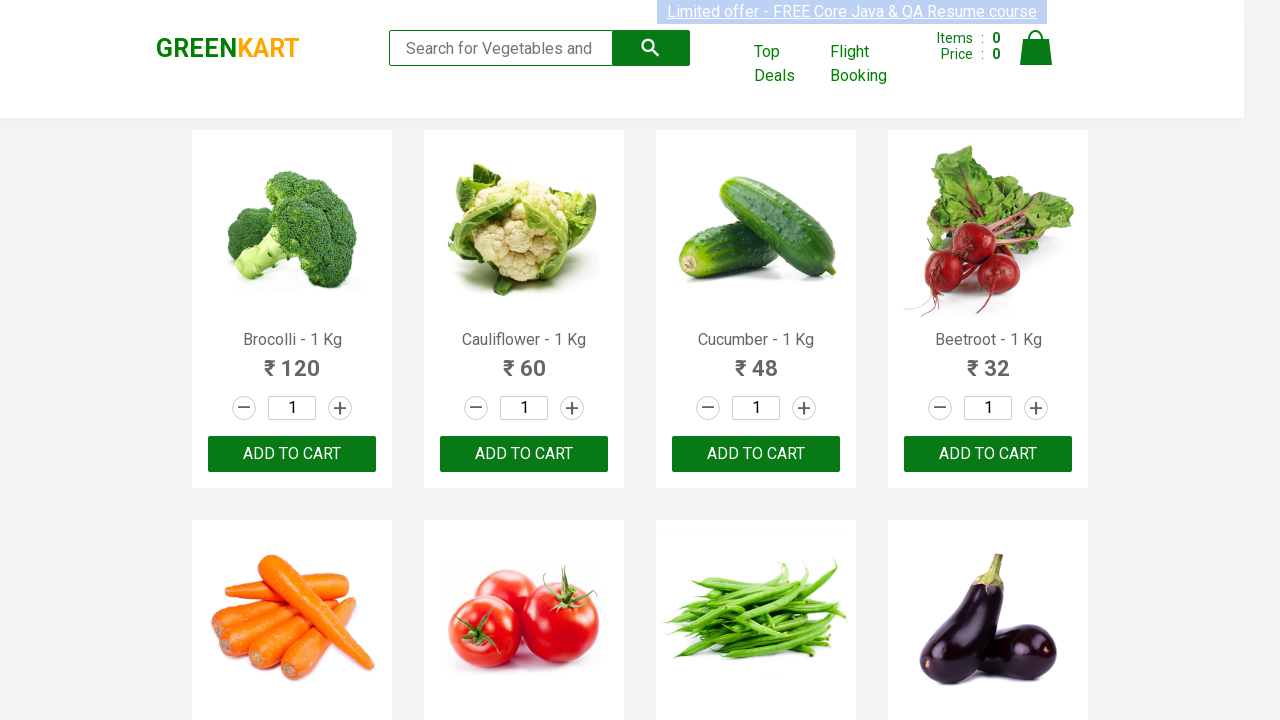

Defined list of products to add to cart: Cauliflower, Pumpkin, Apple
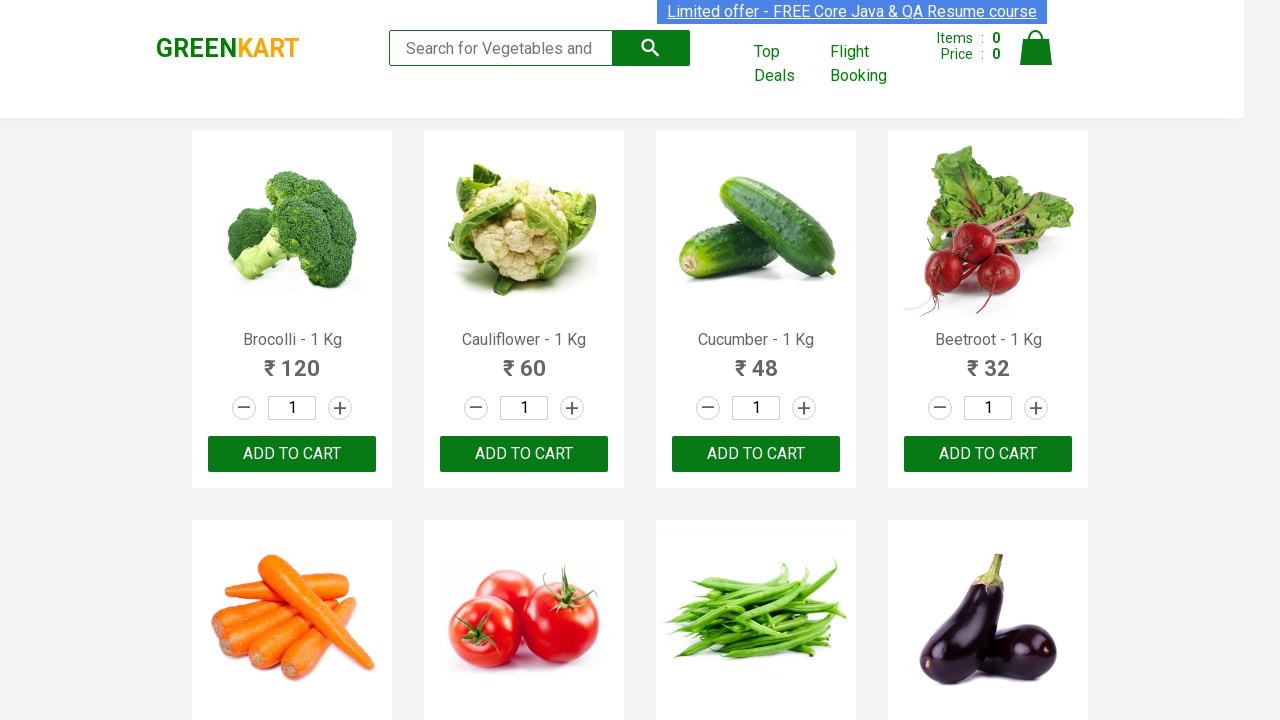

Retrieved all add to cart button elements
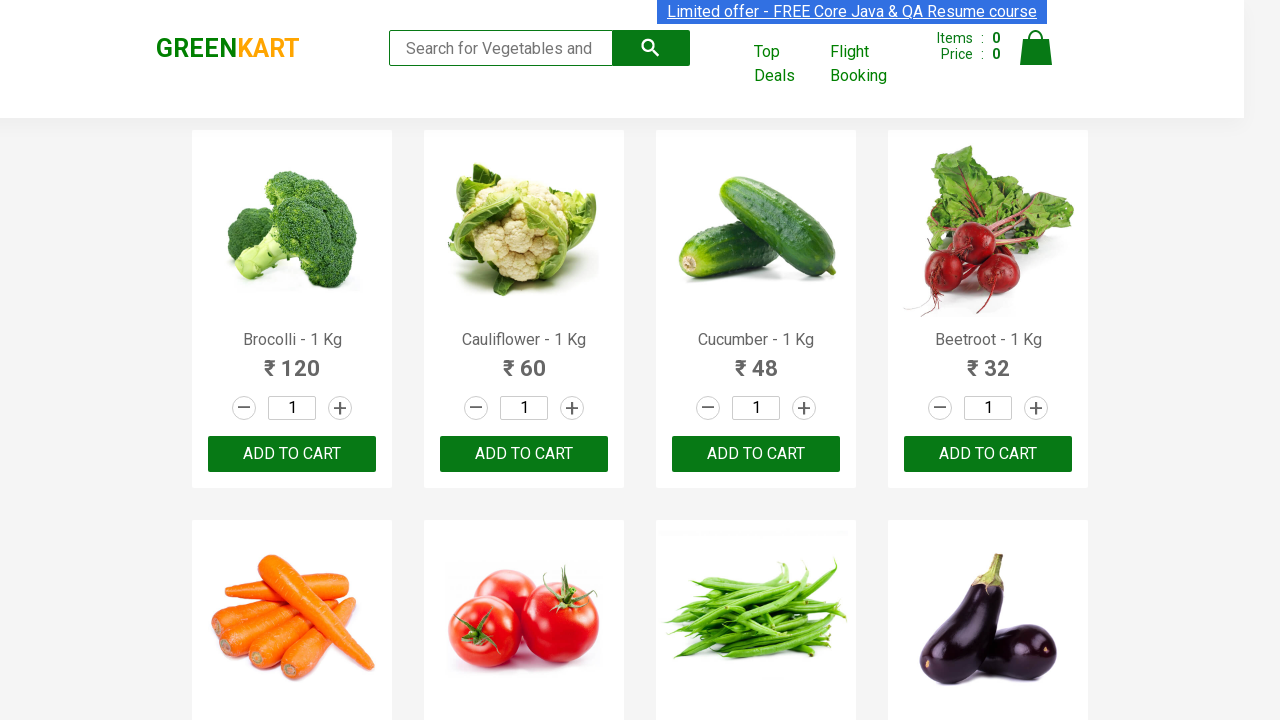

Added Cauliflower to cart at (524, 454) on xpath=//div[@class='product-action']/button >> nth=1
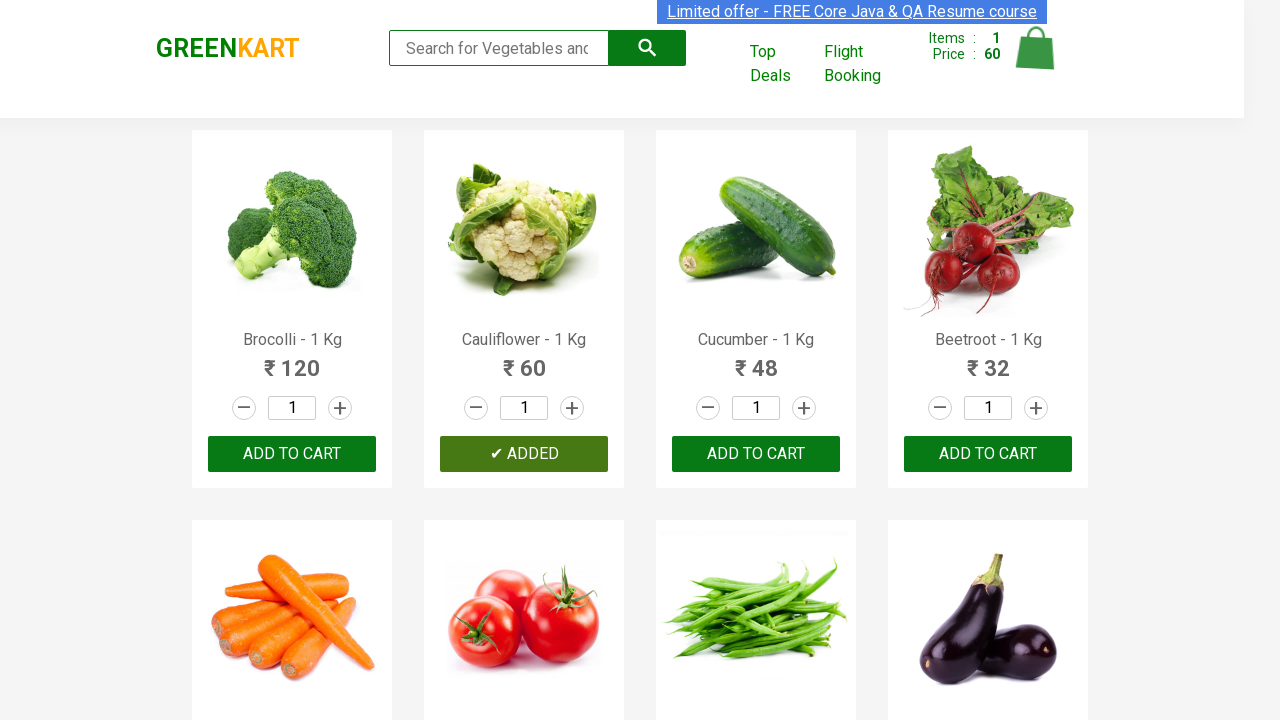

Added Pumpkin to cart at (988, 360) on xpath=//div[@class='product-action']/button >> nth=11
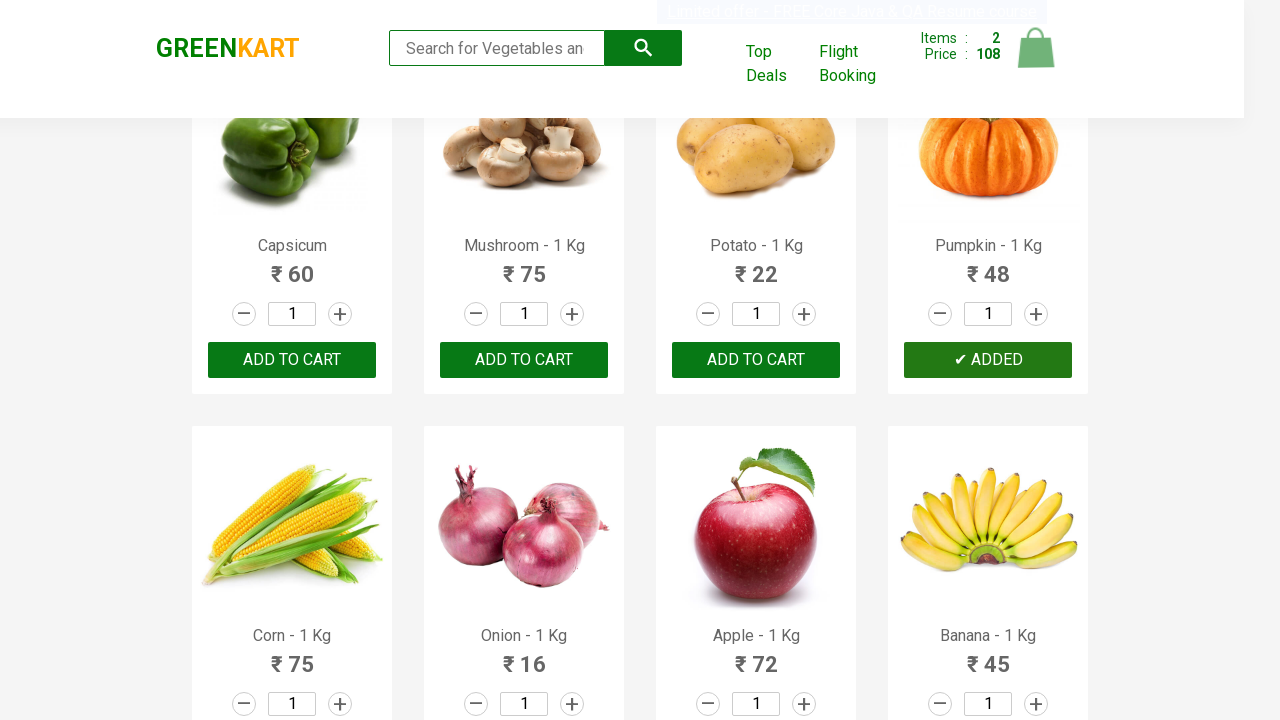

Added Apple to cart at (756, 360) on xpath=//div[@class='product-action']/button >> nth=14
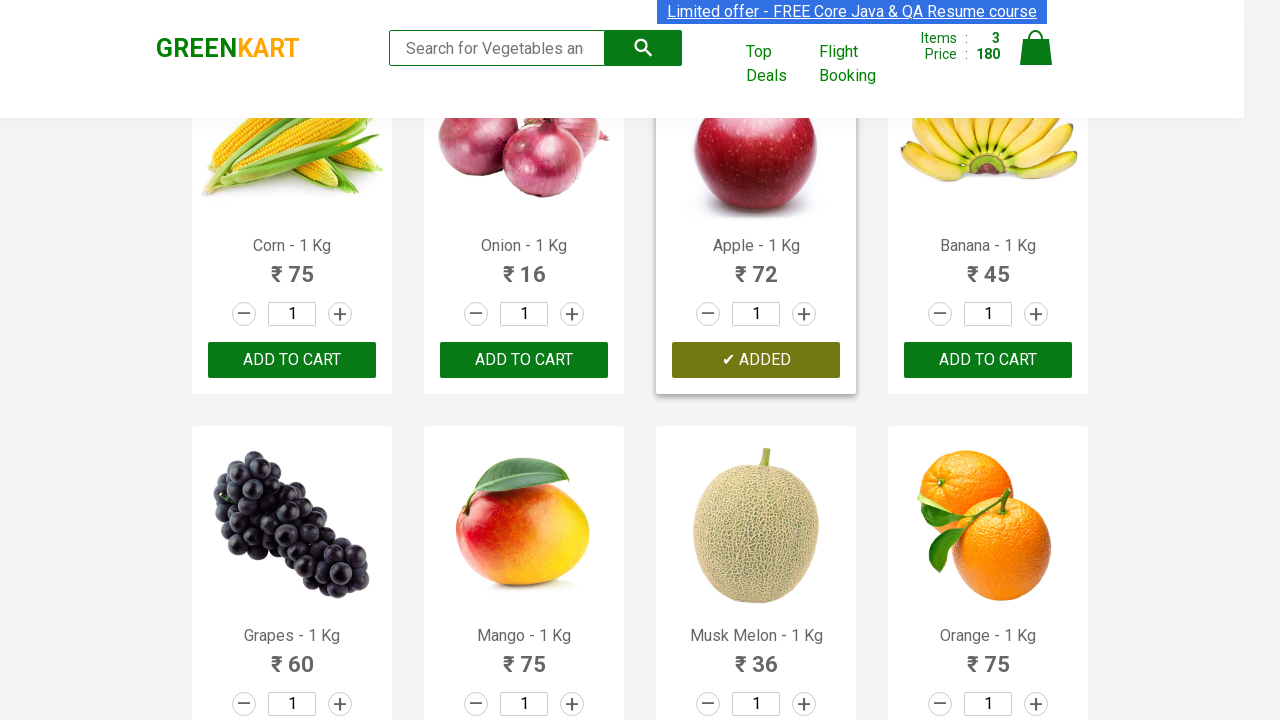

Clicked on cart icon to open shopping cart at (1036, 48) on xpath=//img[@alt='Cart']
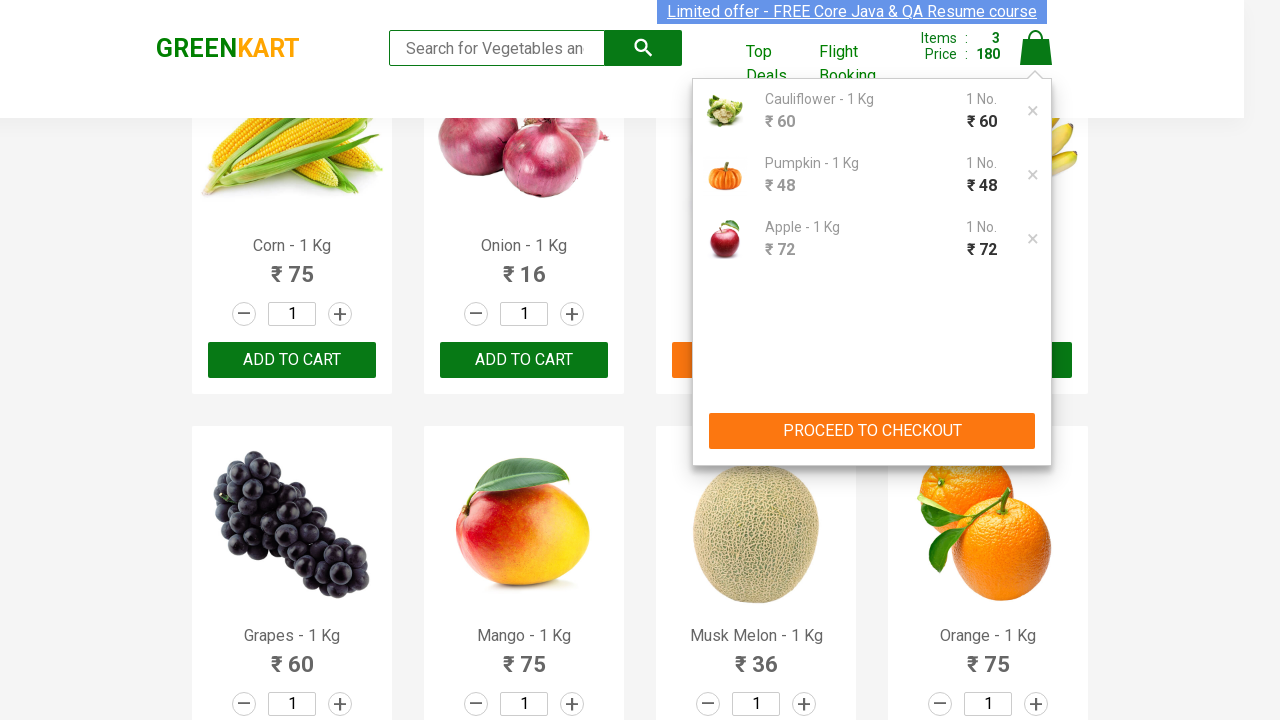

Clicked PROCEED TO CHECKOUT button at (872, 431) on xpath=//button[contains(text(),'PROCEED TO CHECKOUT')]
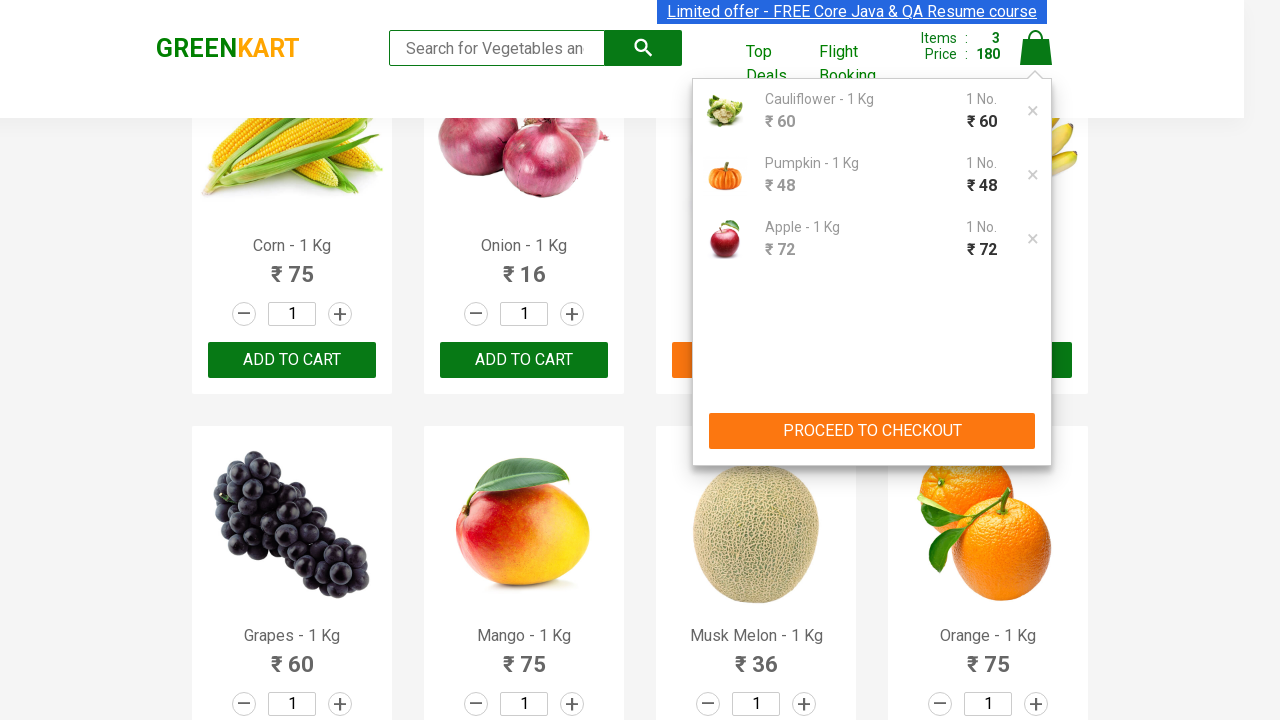

Clicked on promo code input field at (910, 406) on .promoCode
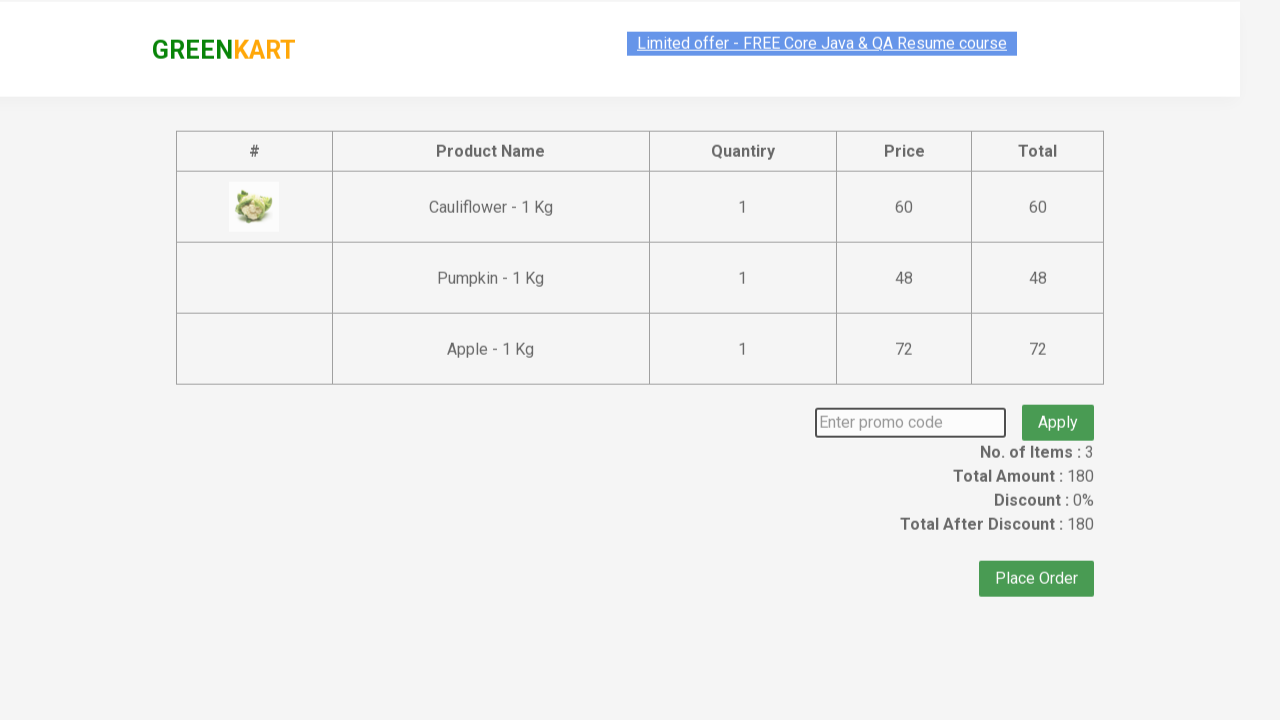

Entered promo code 'rahulshettyacademy' on .promoCode
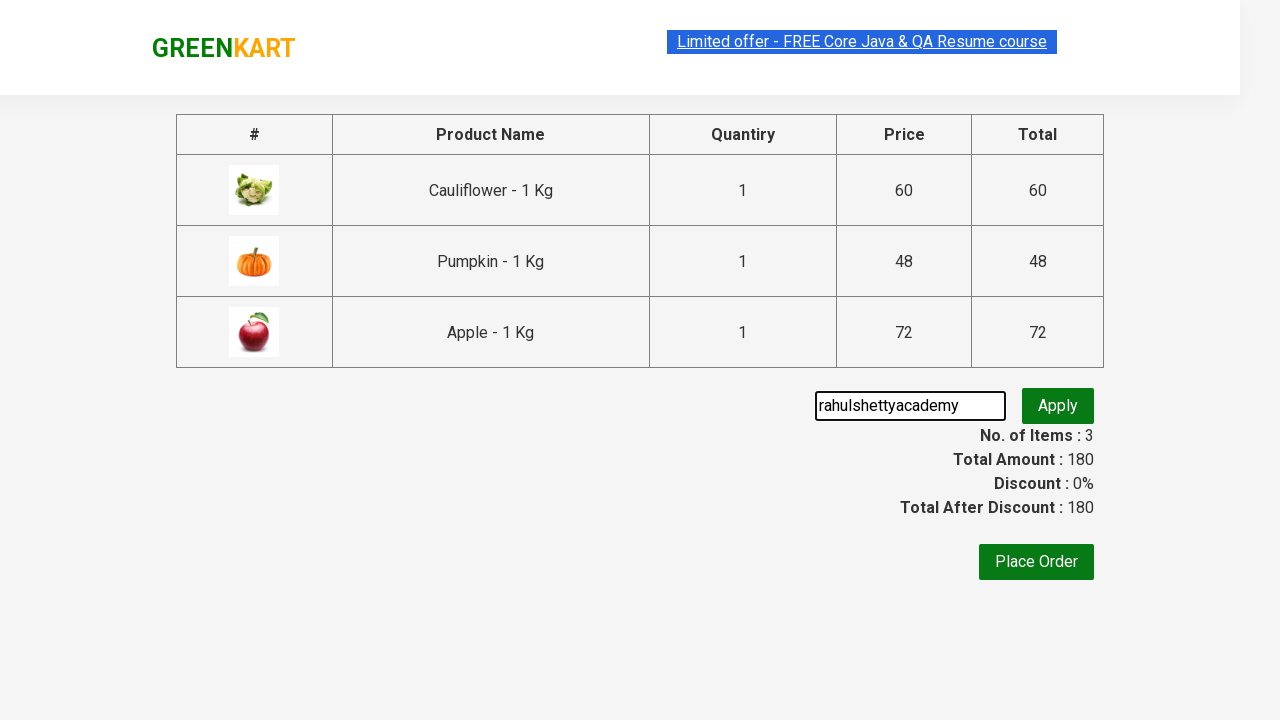

Clicked button to apply promo code at (1058, 406) on .promoBtn
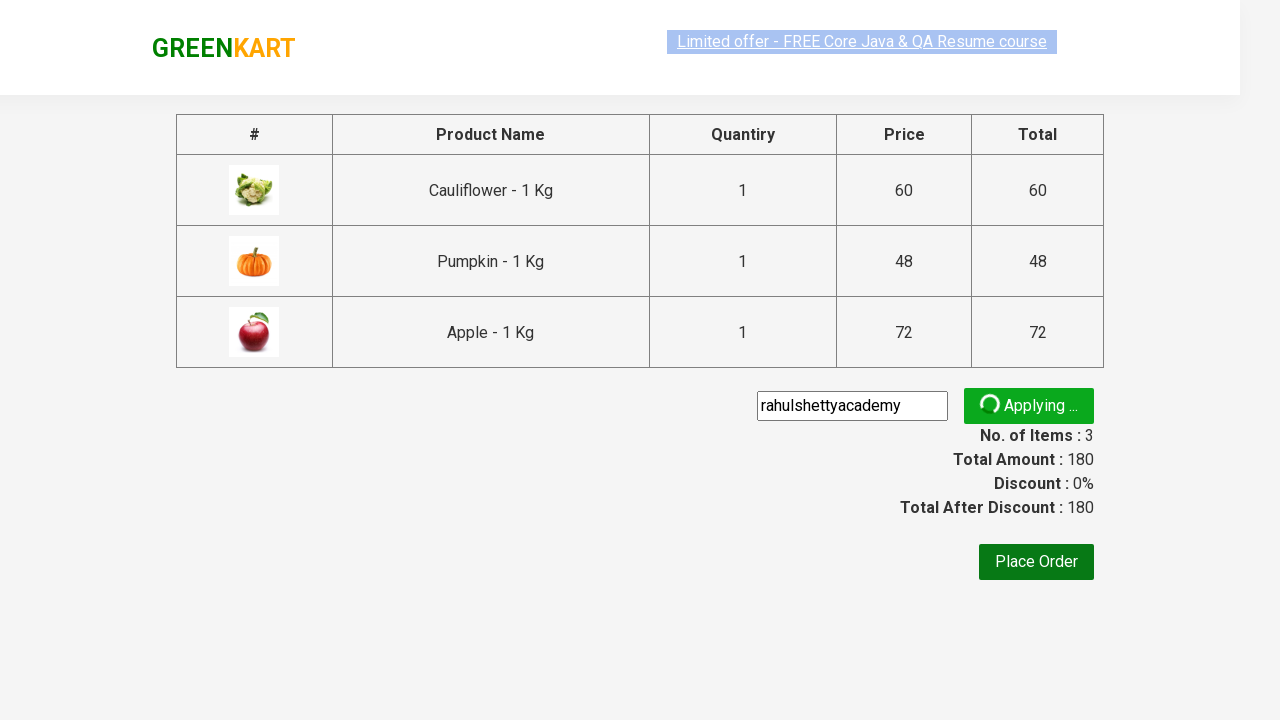

Promo code validation message appeared
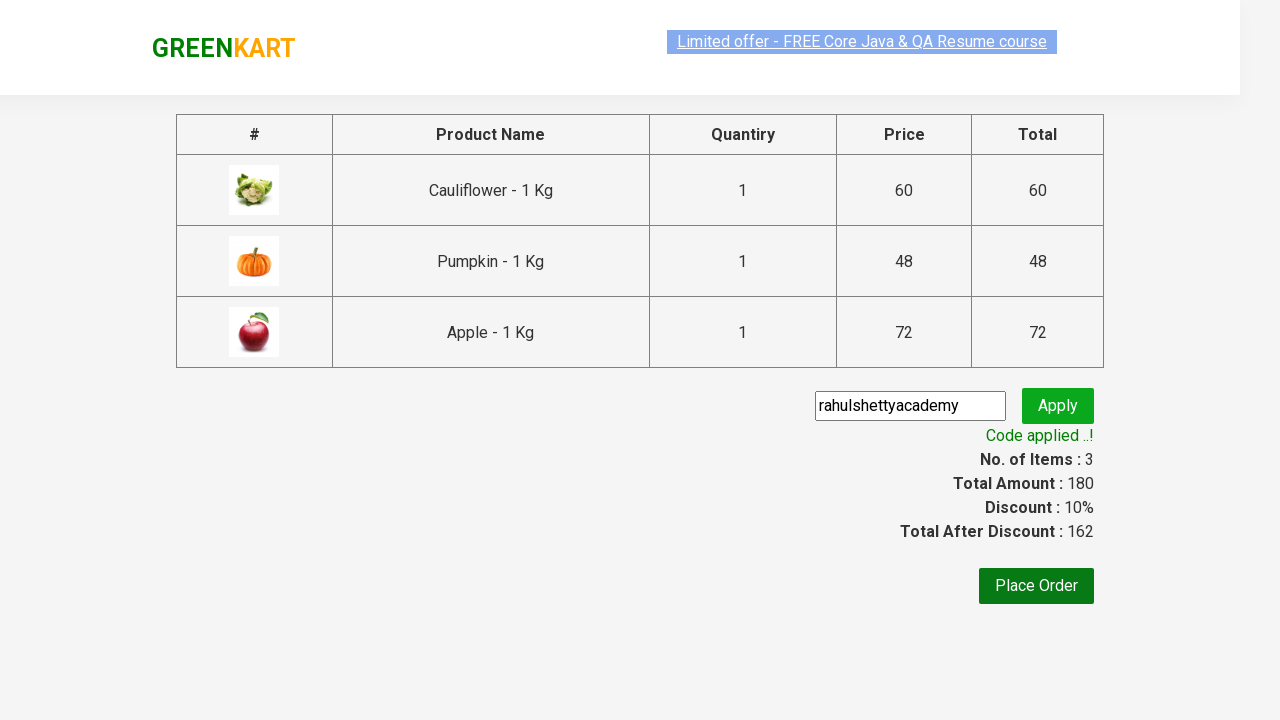

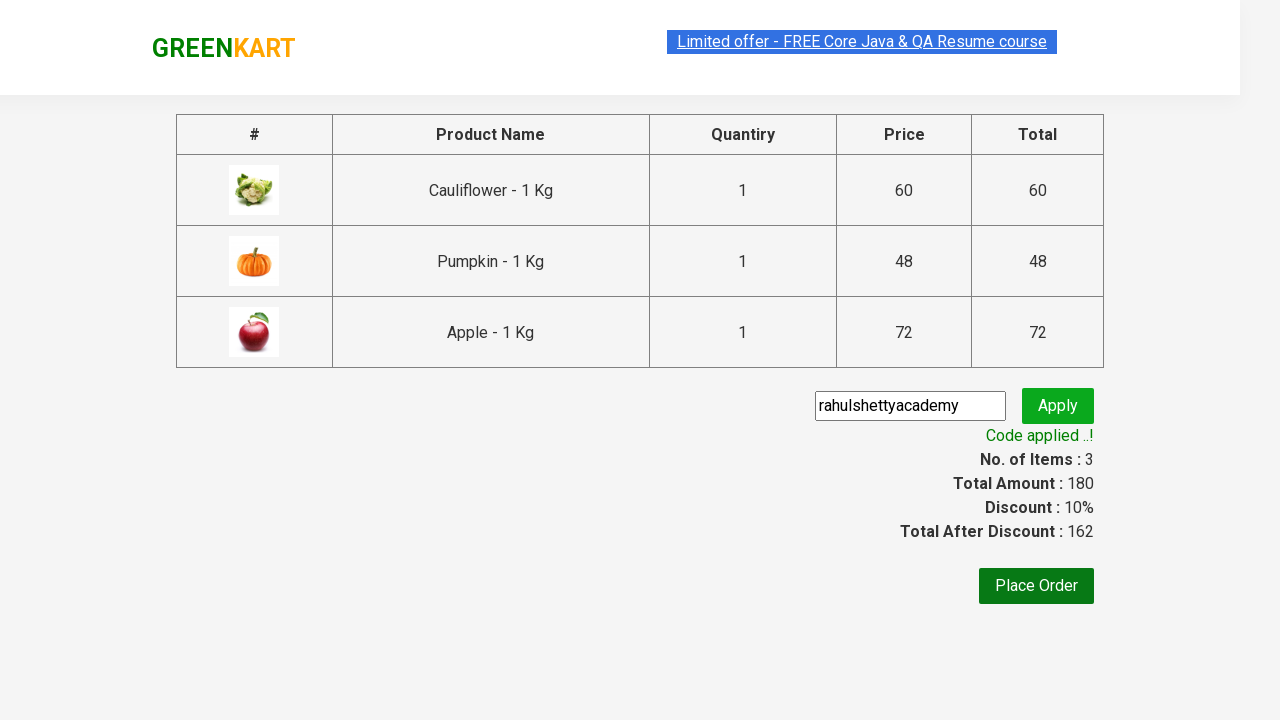